Tests a registration form by filling out required fields in the first block and submitting the form, then verifying the success message

Starting URL: http://suninjuly.github.io/registration1.html

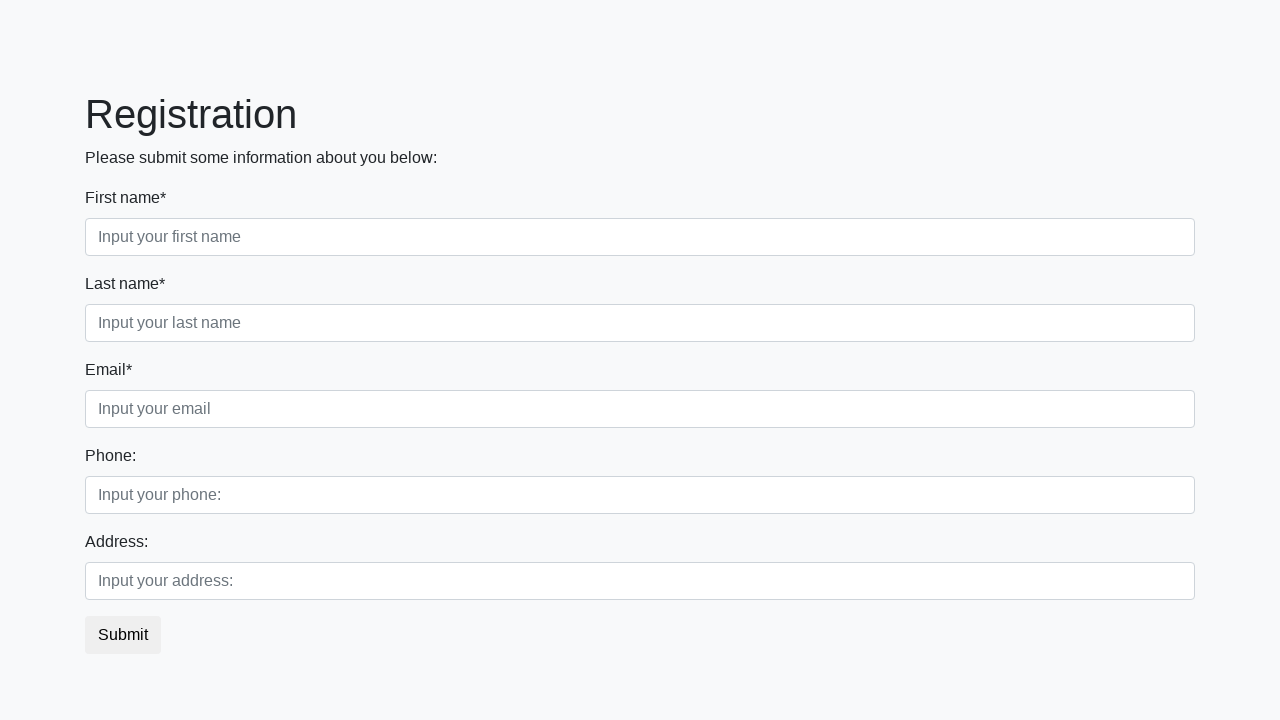

Navigated to registration form page
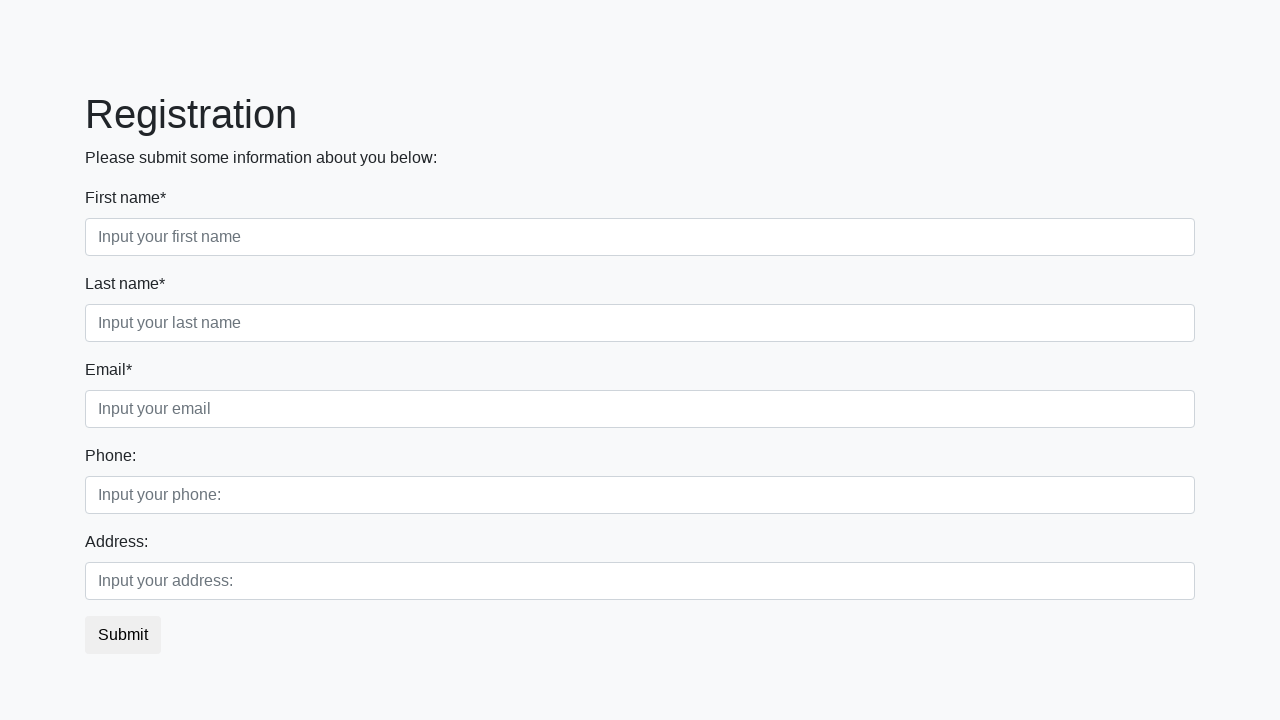

Filled first name field with 'John' on .first_block > .form-group.first_class > .form-control.first
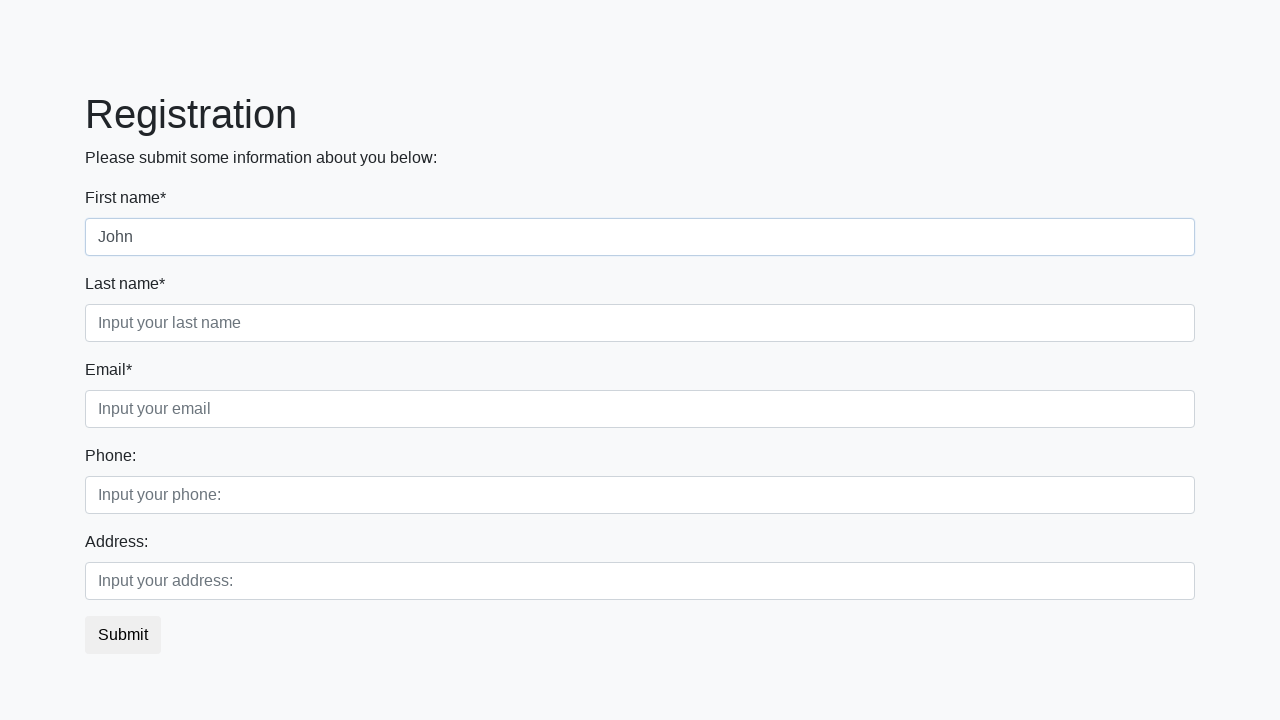

Filled last name field with 'Doe' on .first_block > .form-group.second_class > .form-control.second
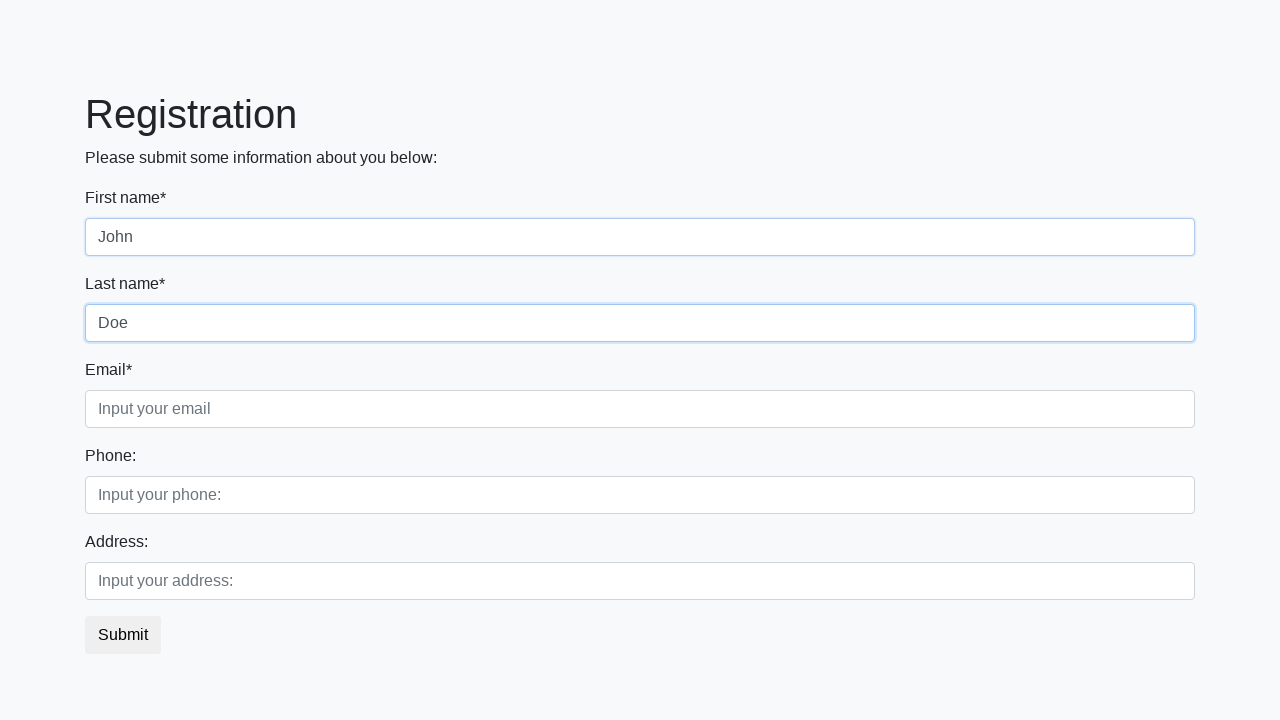

Filled email field with 'john.doe@example.com' on .first_block > .form-group.third_class > .form-control.third
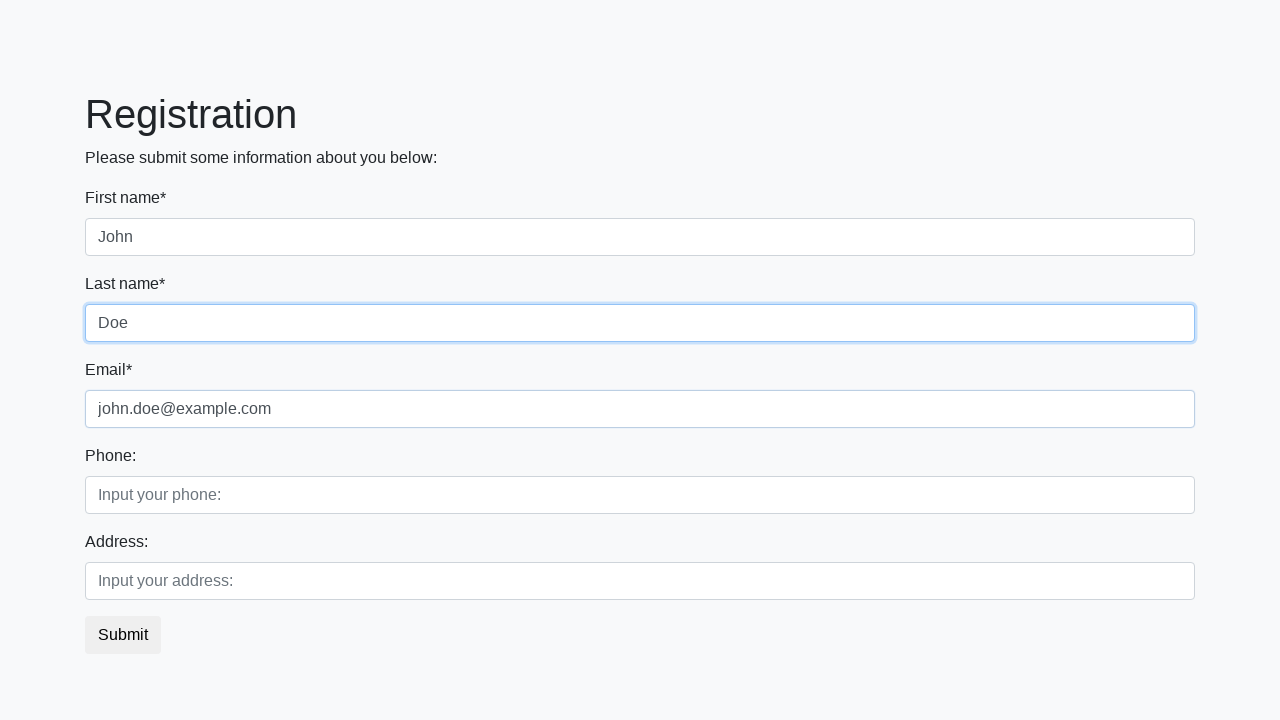

Clicked submit button to register at (123, 635) on button.btn
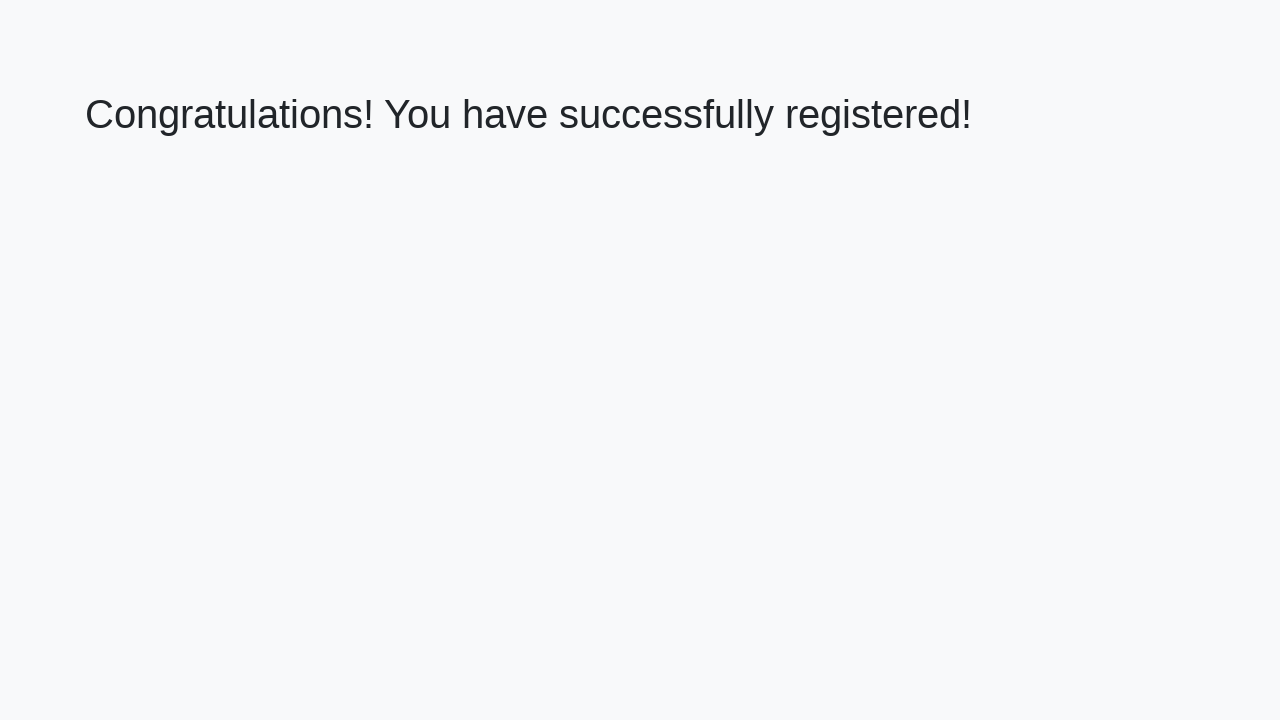

Success message heading loaded
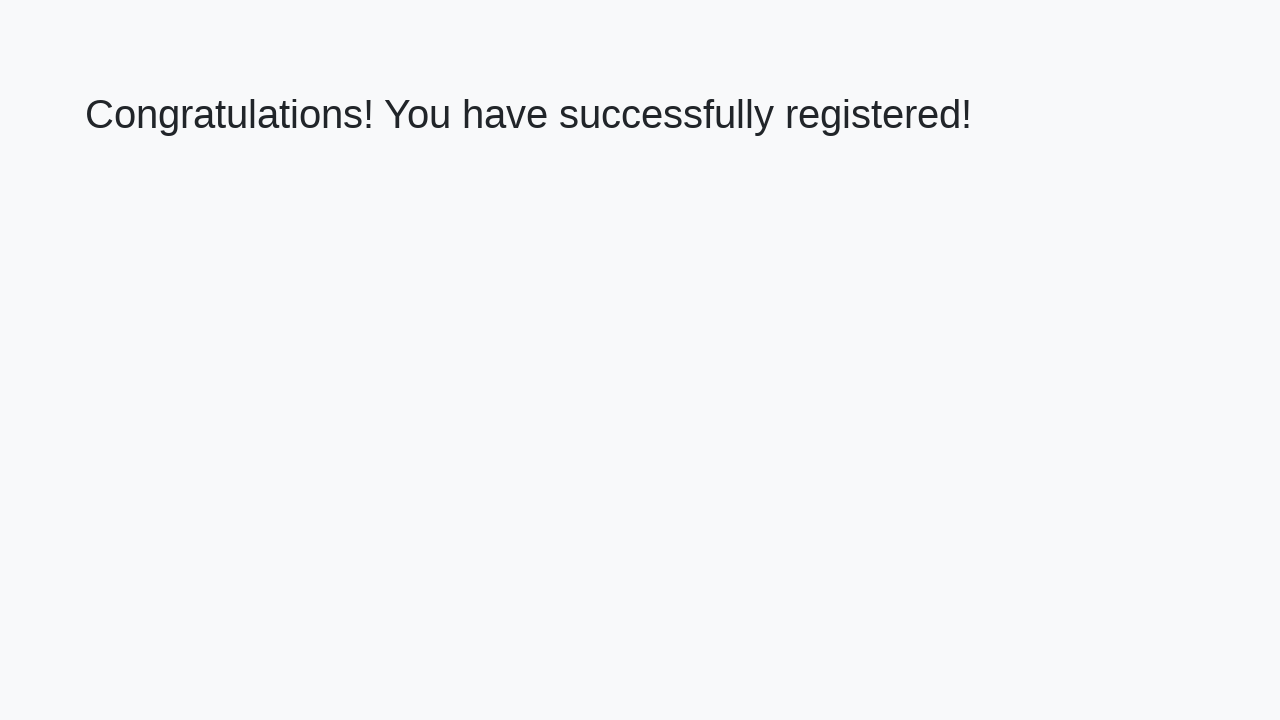

Retrieved success message text
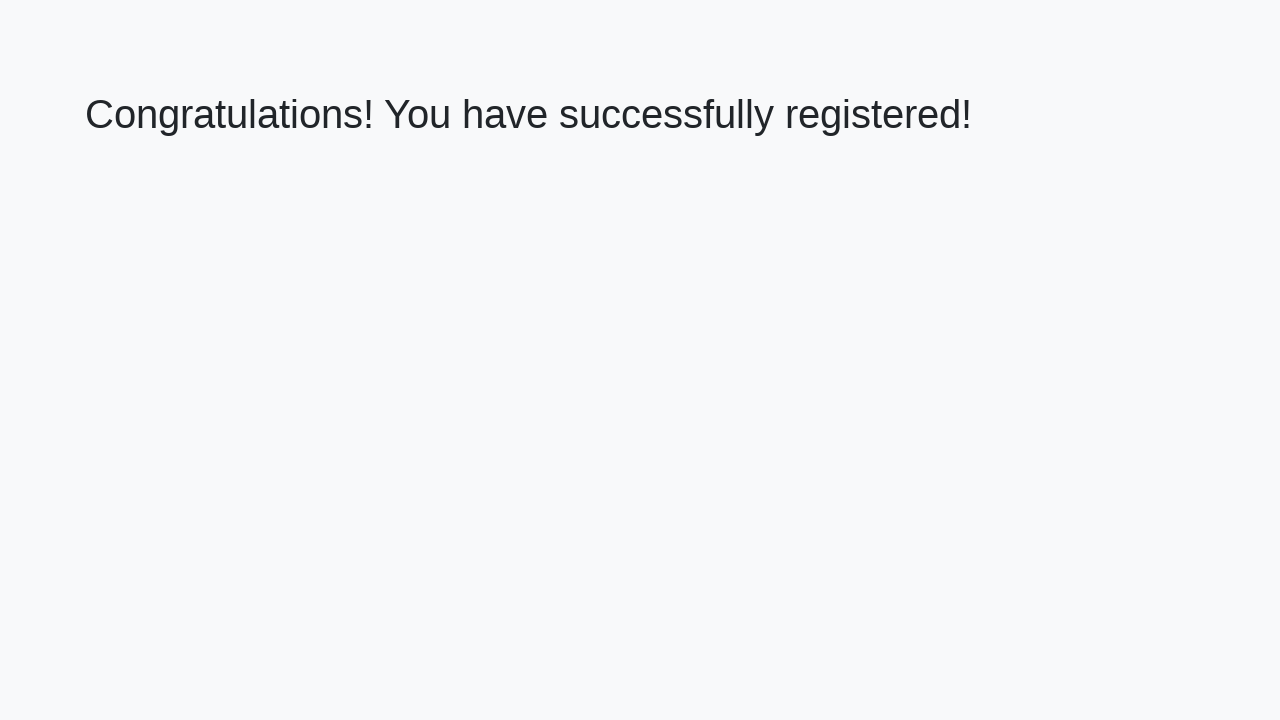

Verified success message matches expected text
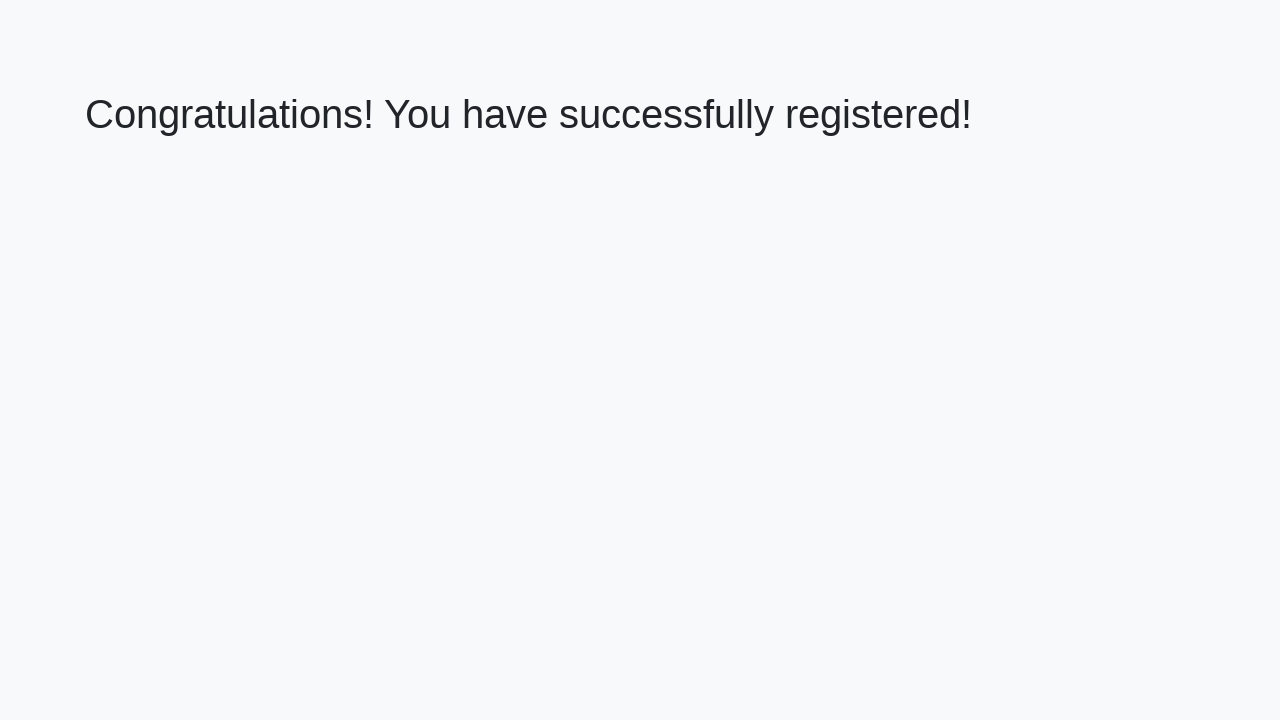

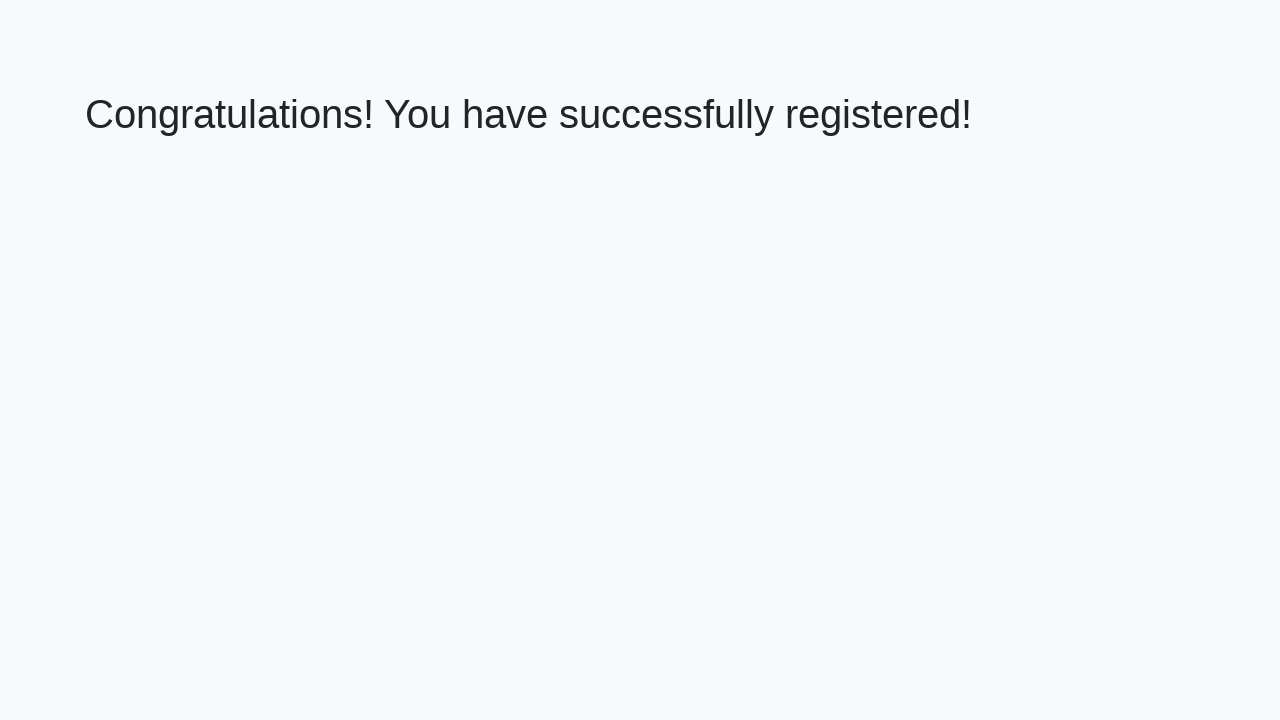